Tests window handling by clicking the Help link on Google signup page, switching between tabs, closing the help tab, and reopening it

Starting URL: http://accounts.google.com/signup

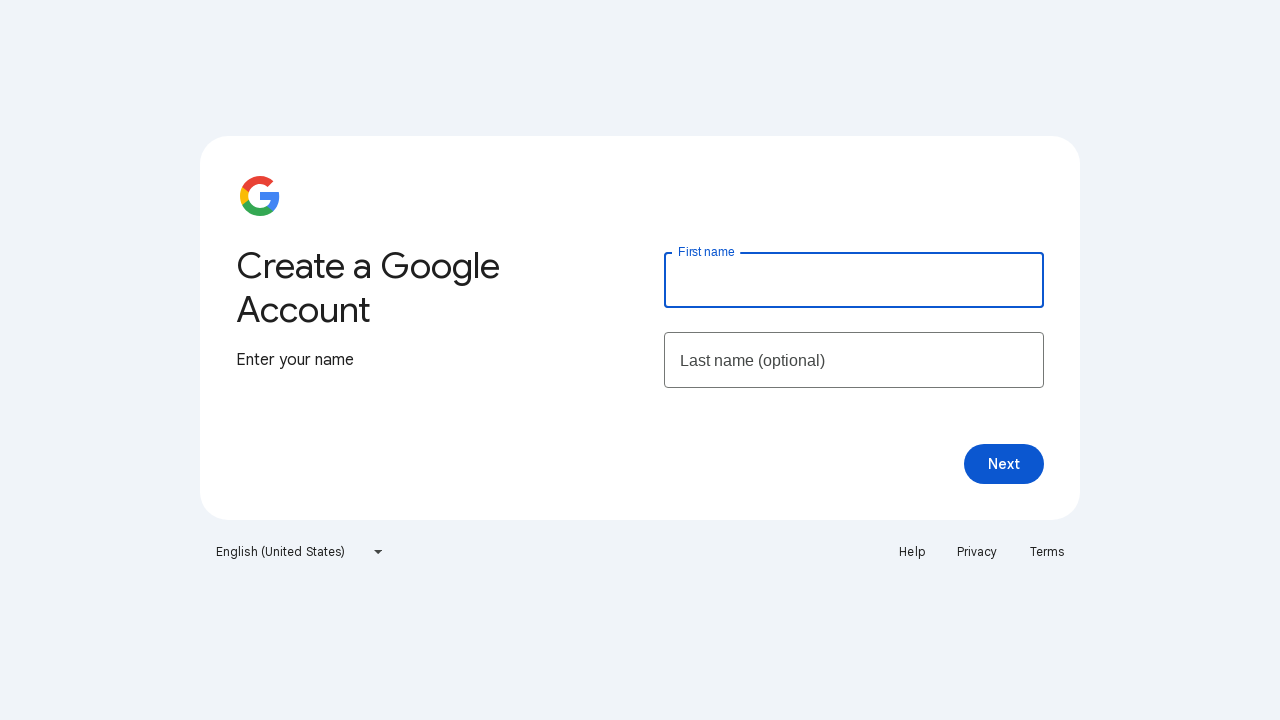

Stored main page reference
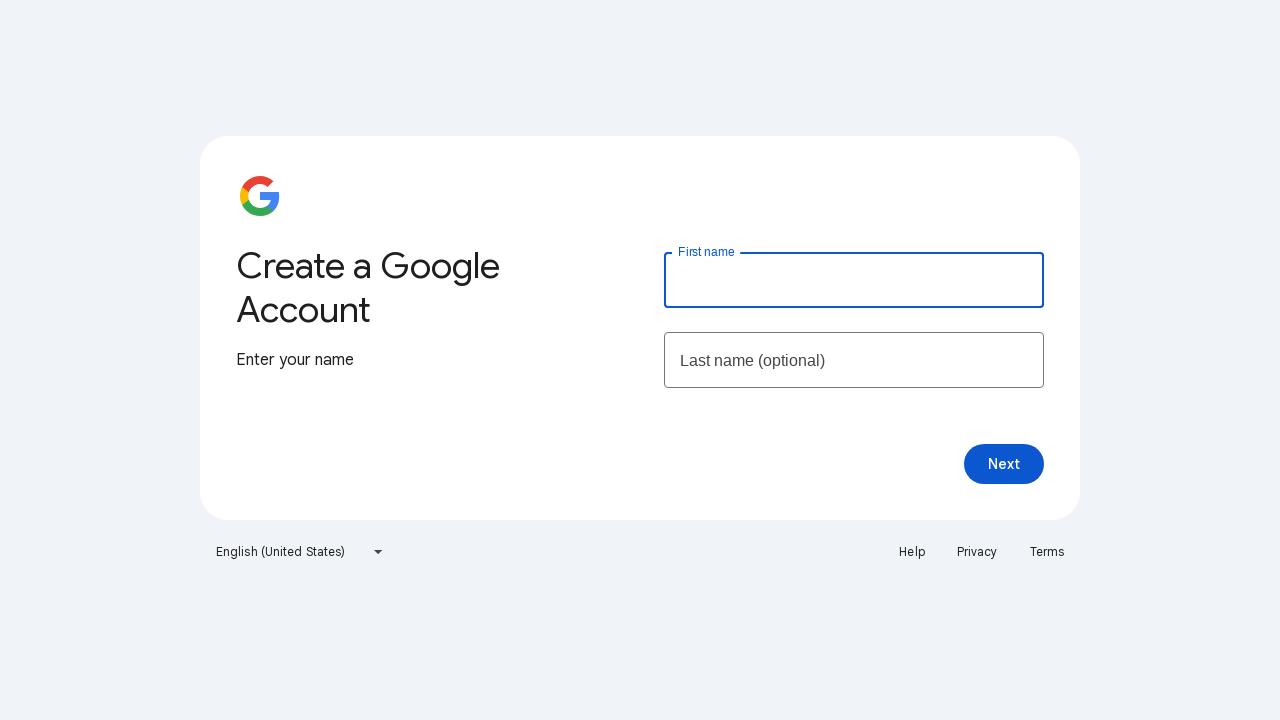

Clicked Help link and new tab opened at (912, 552) on a:text('Help')
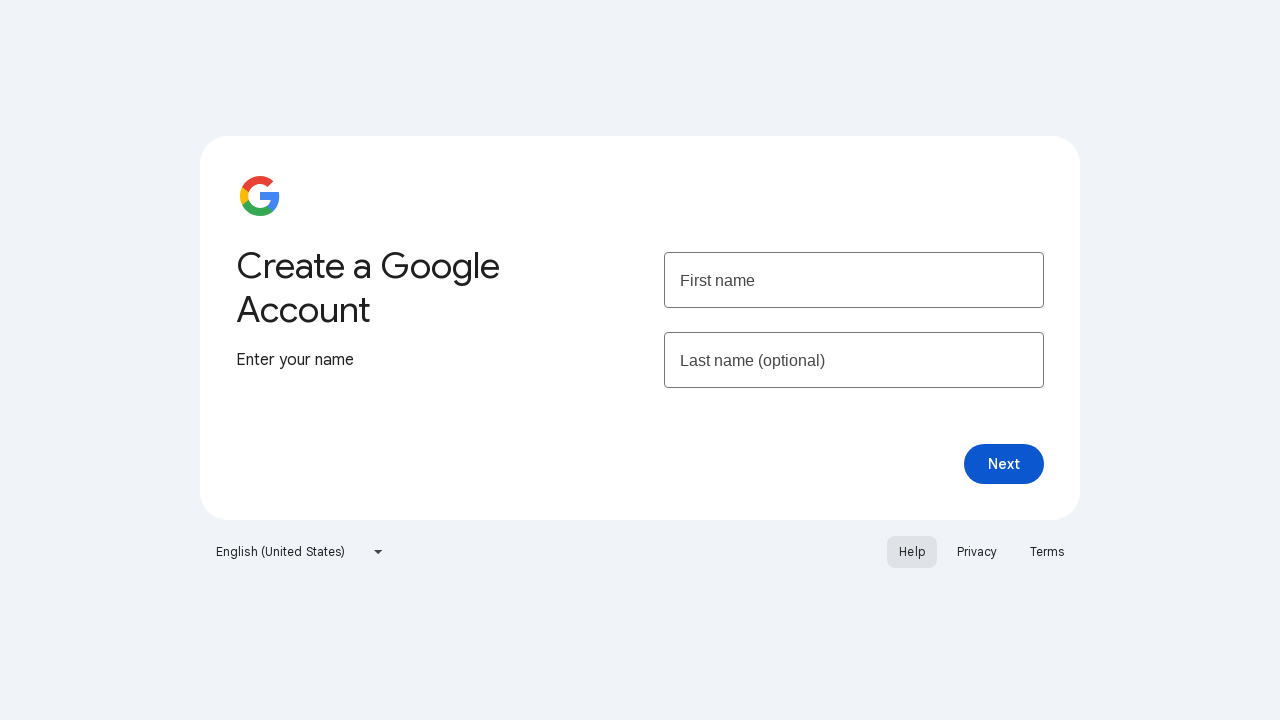

Captured help page popup reference
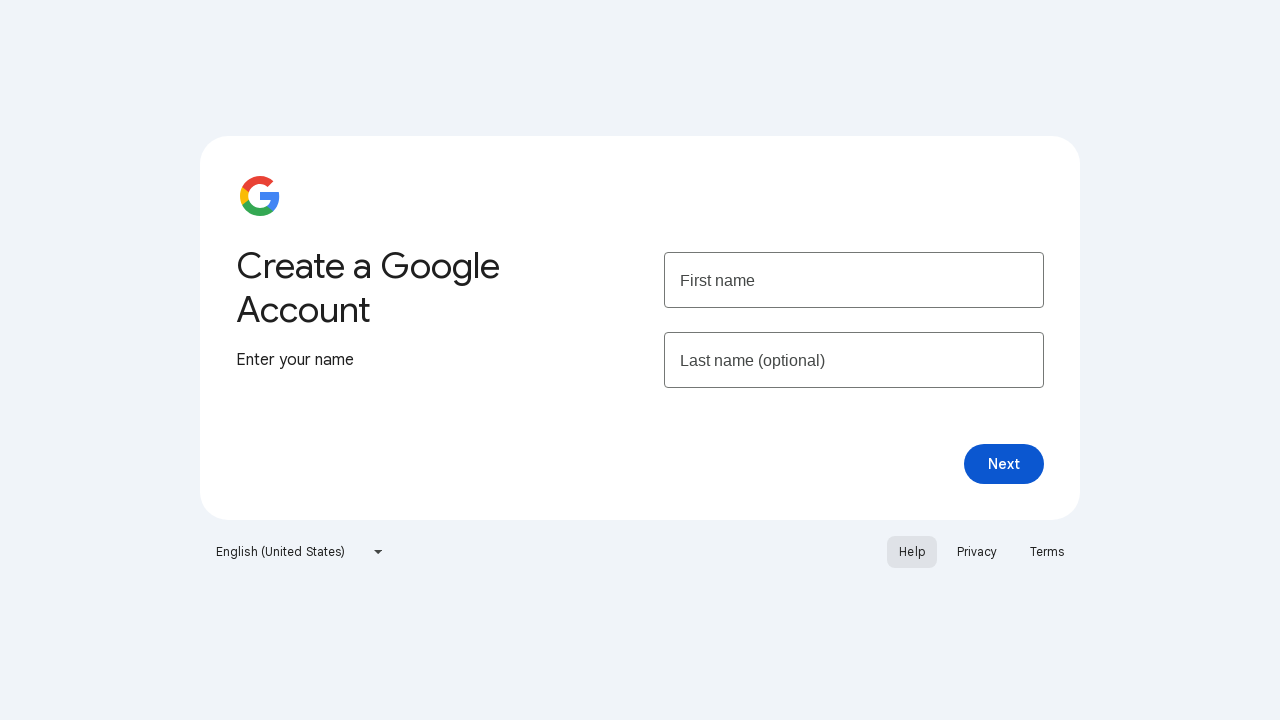

Closed the help tab
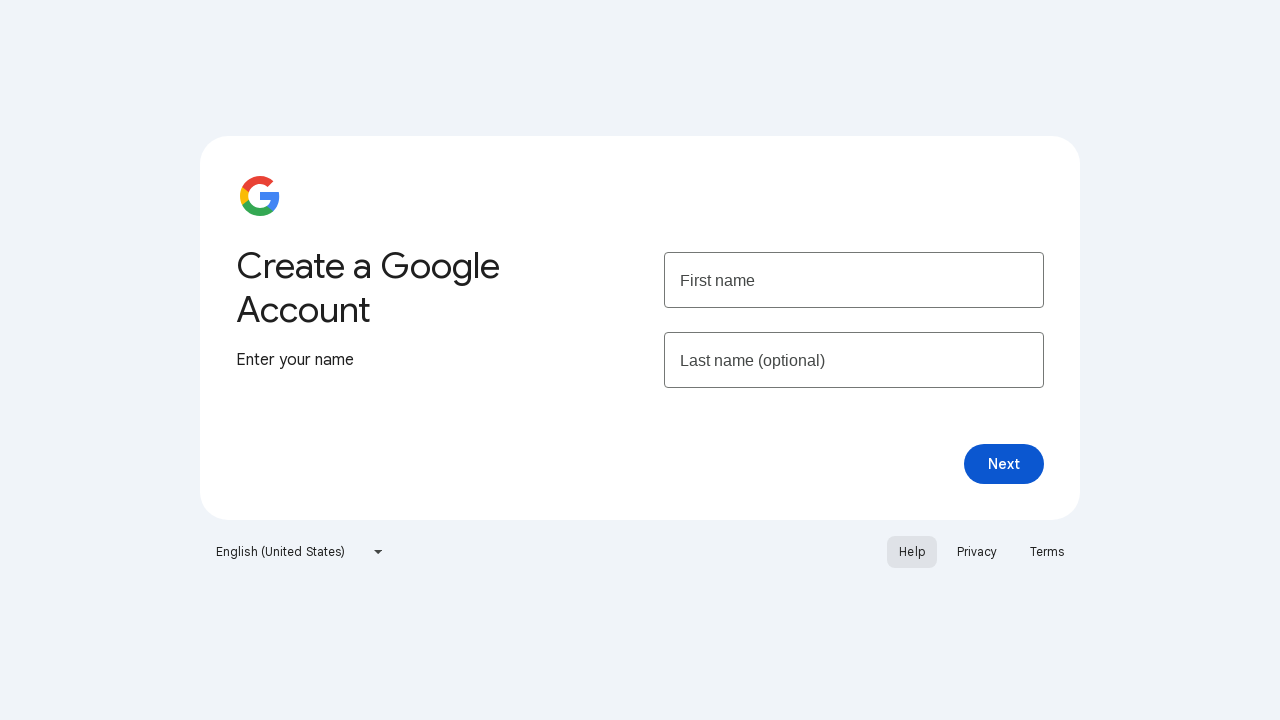

Clicked Help link again and new tab opened at (912, 552) on a:text('Help')
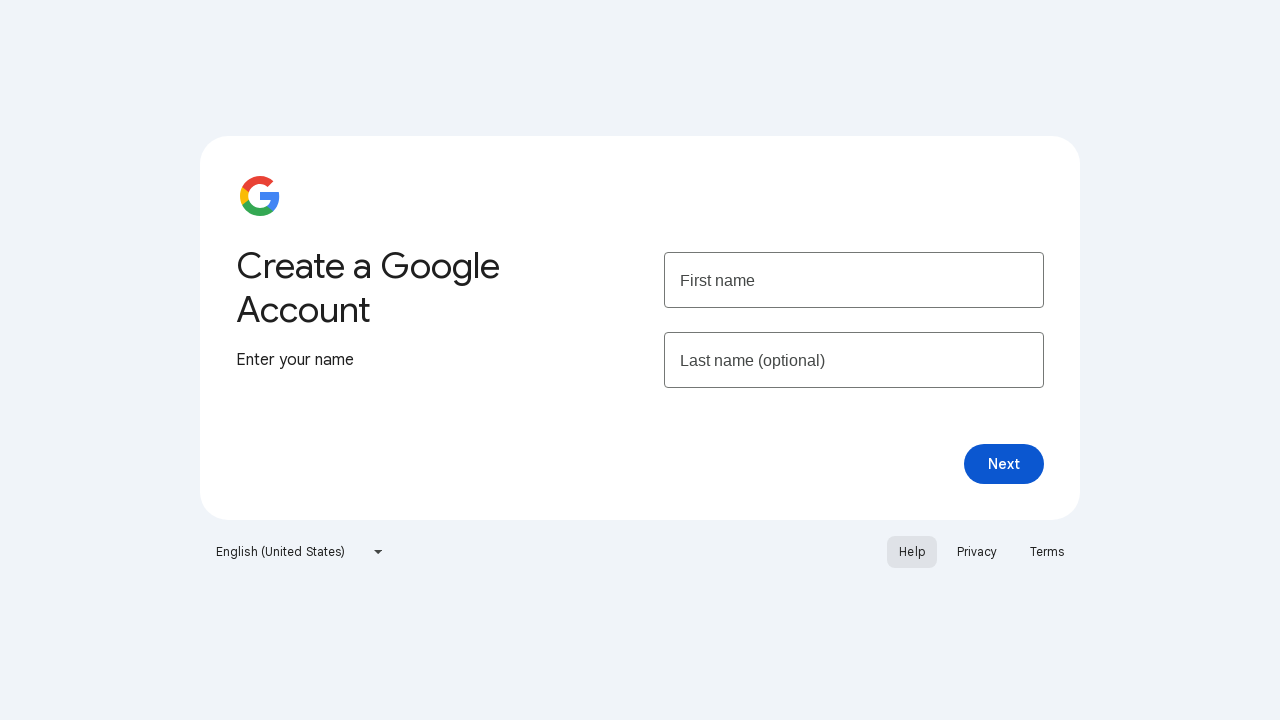

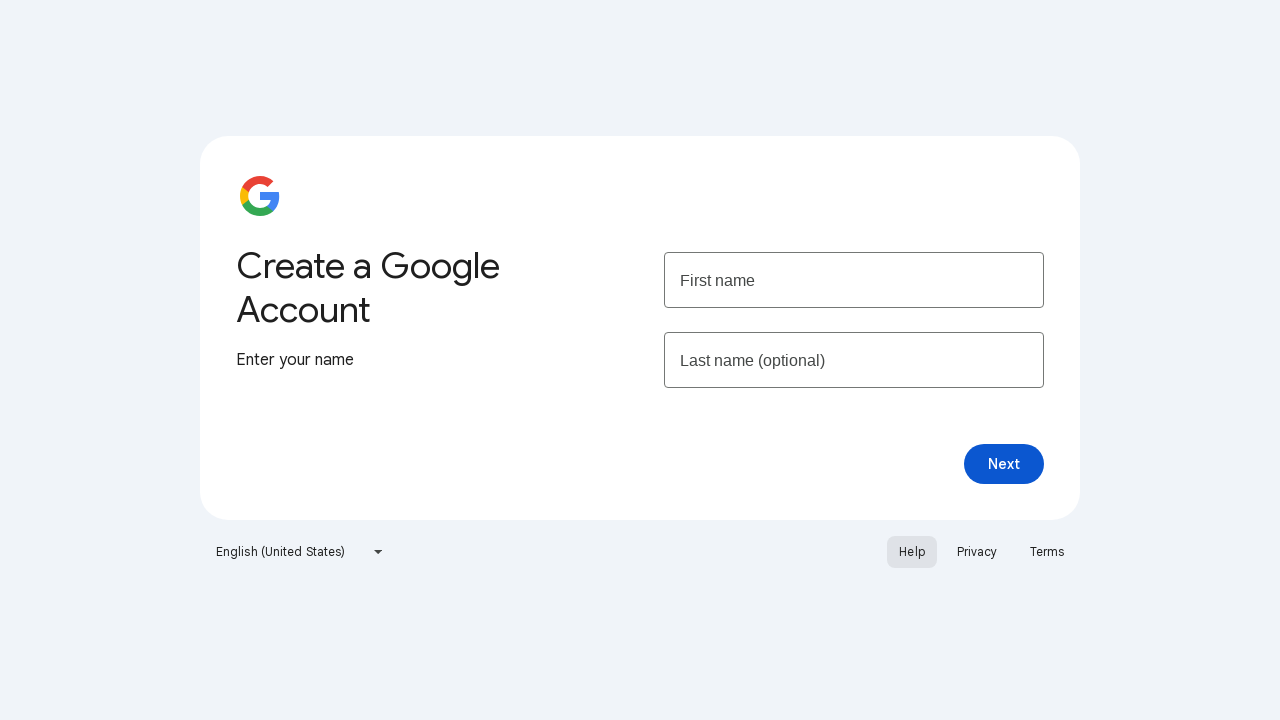